Navigates to the Sapporo City facility reservation page and clicks on the link to the public facility reservation information system

Starting URL: https://www.city.sapporo.jp/shisetsu-yoyaku/

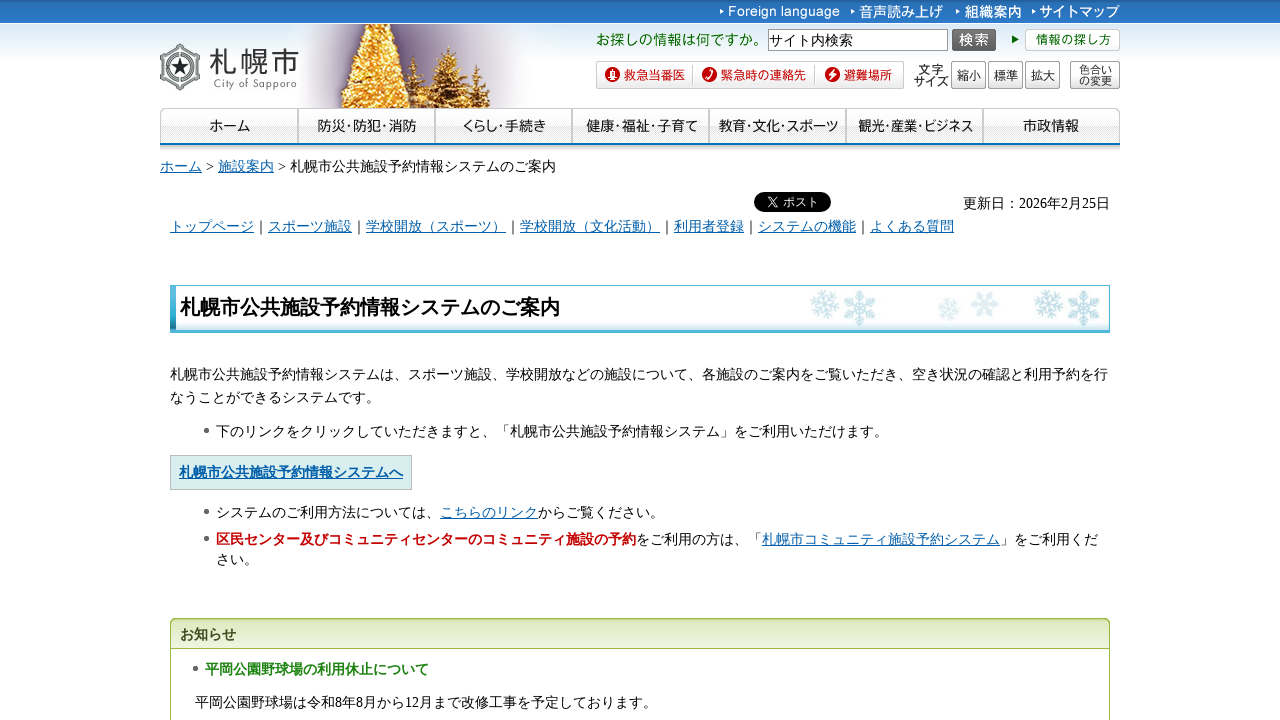

Waited for Sapporo City facility reservation page to load
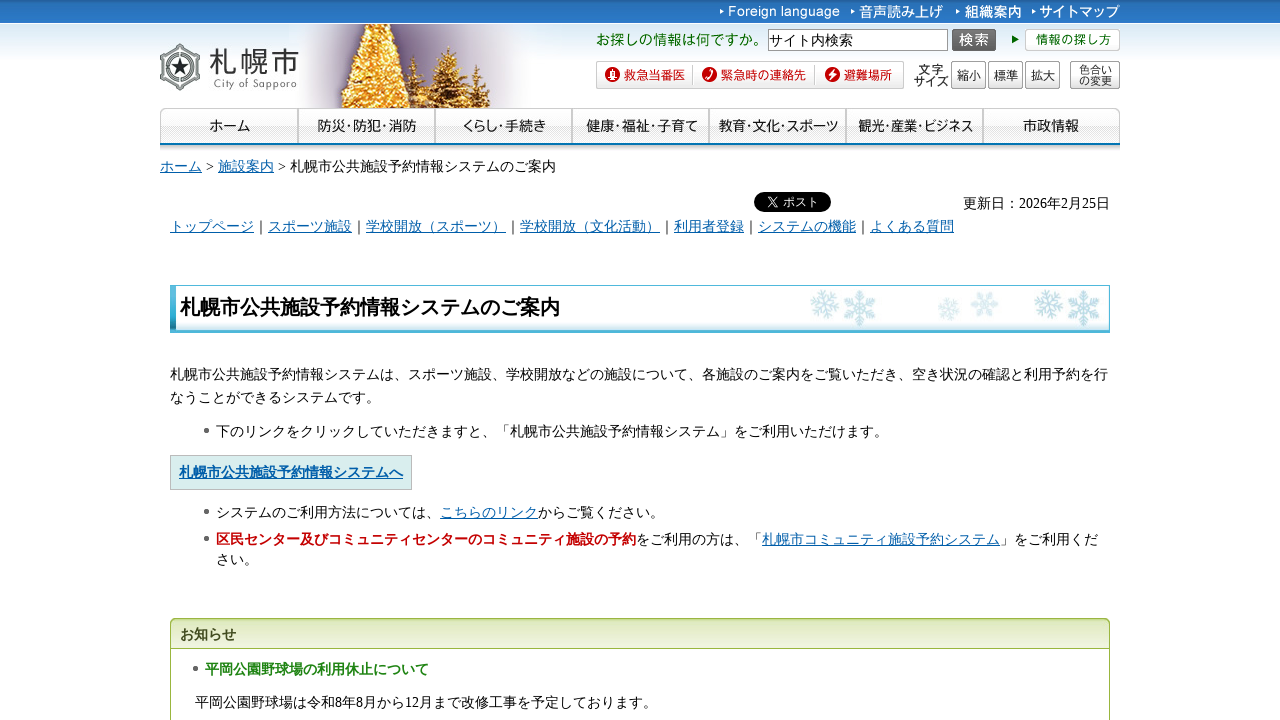

Clicked on the link to the public facility reservation information system at (291, 472) on text=札幌市公共施設予約情報システムへ
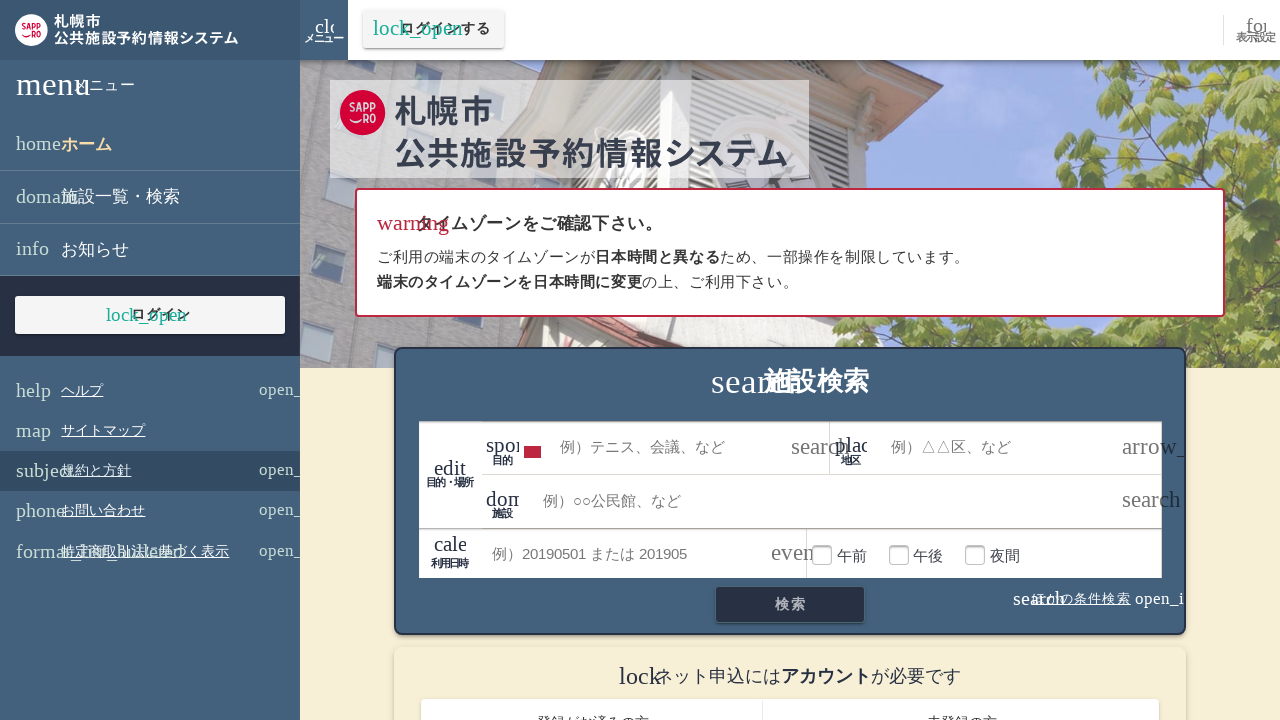

Navigated to public facility reservation system and page loaded
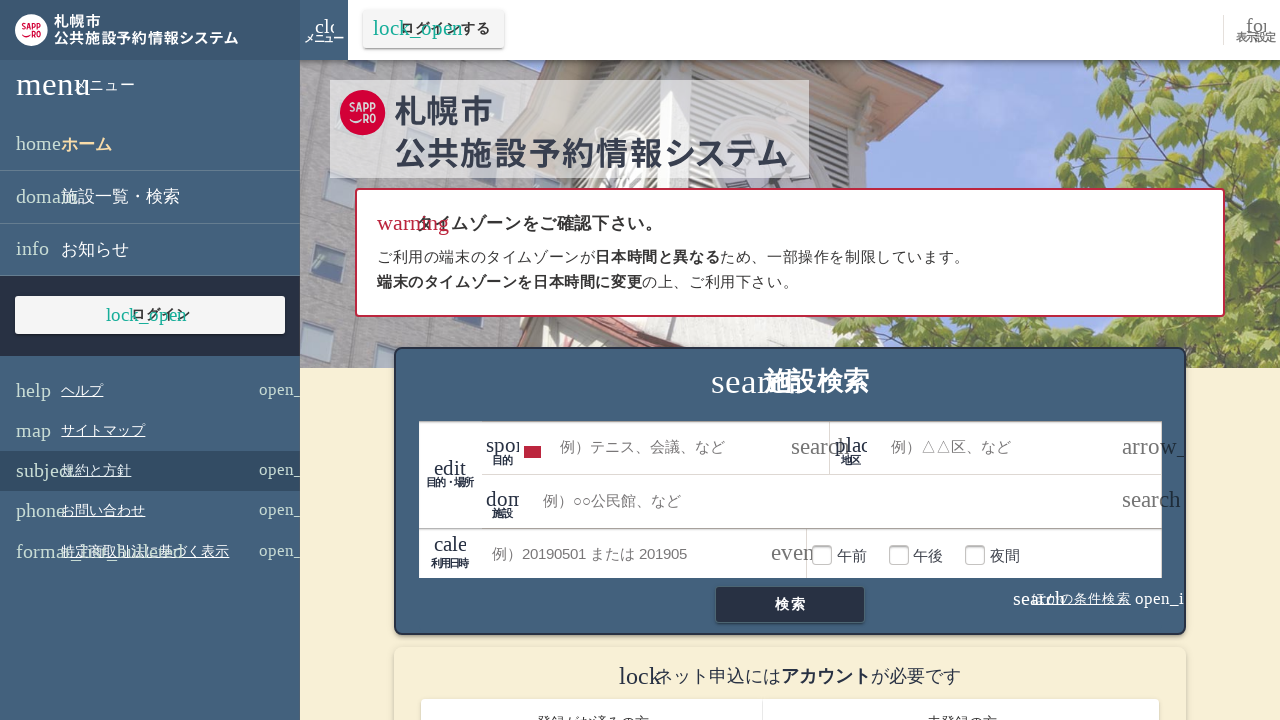

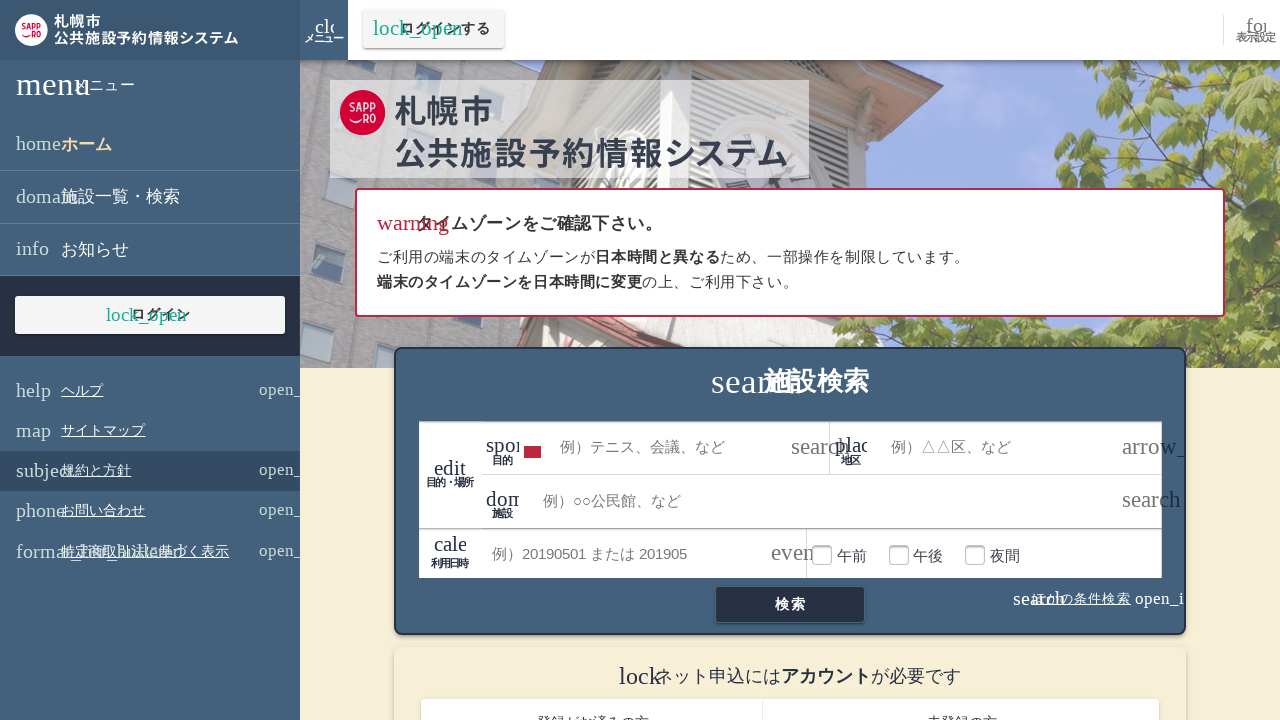